Tests selecting a time period from a dropdown menu on the investing.com historical data page by clicking the dropdown and selecting "Mensal" (Monthly) option

Starting URL: https://br.investing.com/currencies/usd-cny-historical-data

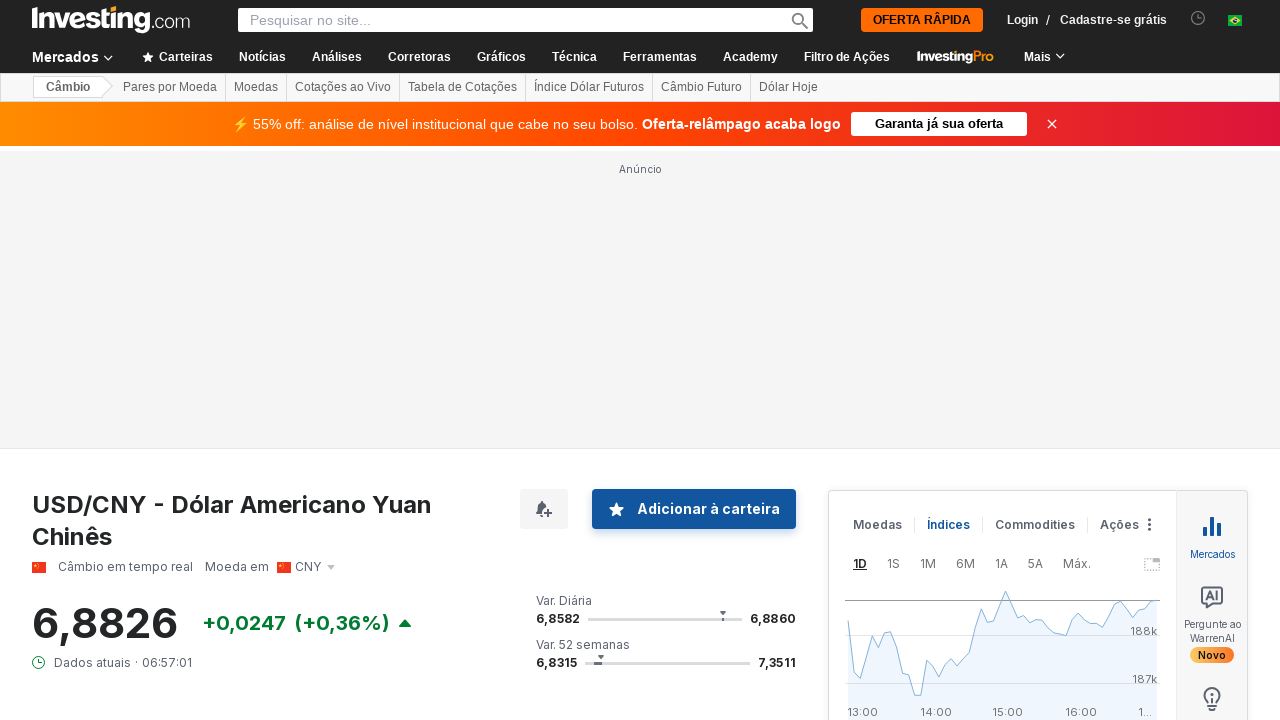

Clicked on the period dropdown box to open menu at (137, 360) on .historical-data-v2_selection-arrow__3mX7U
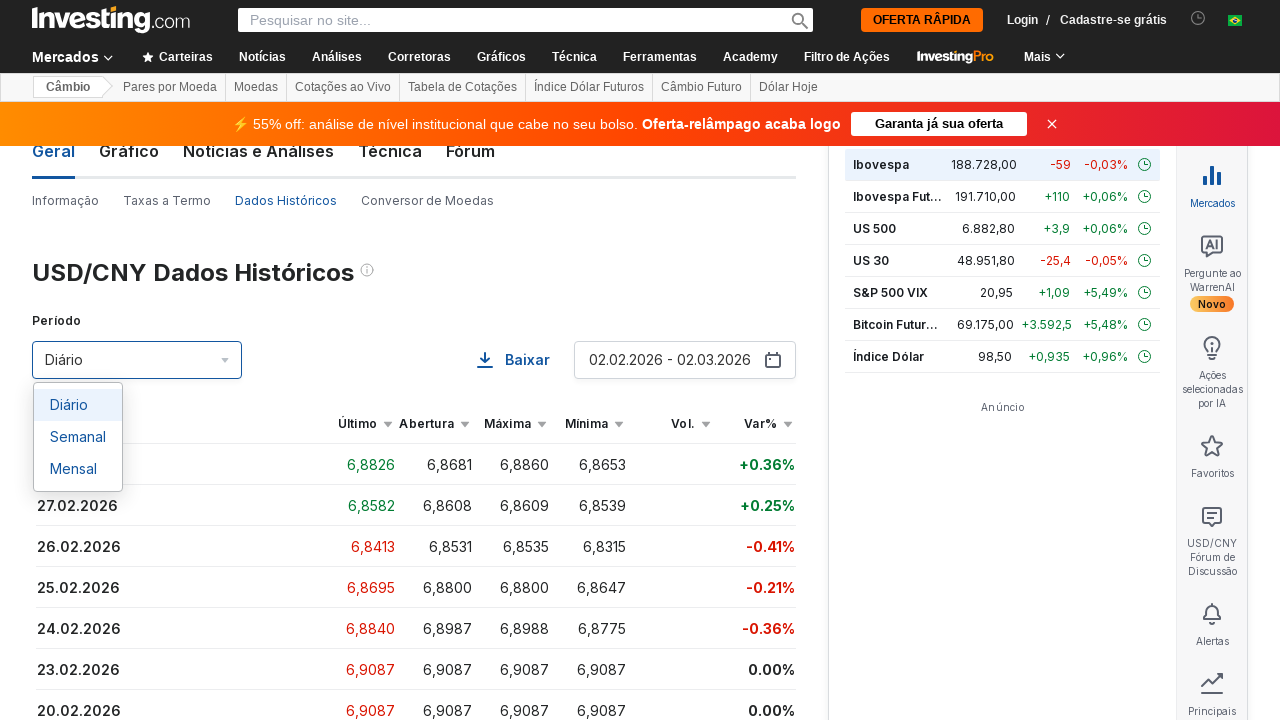

Waited for dropdown options to appear
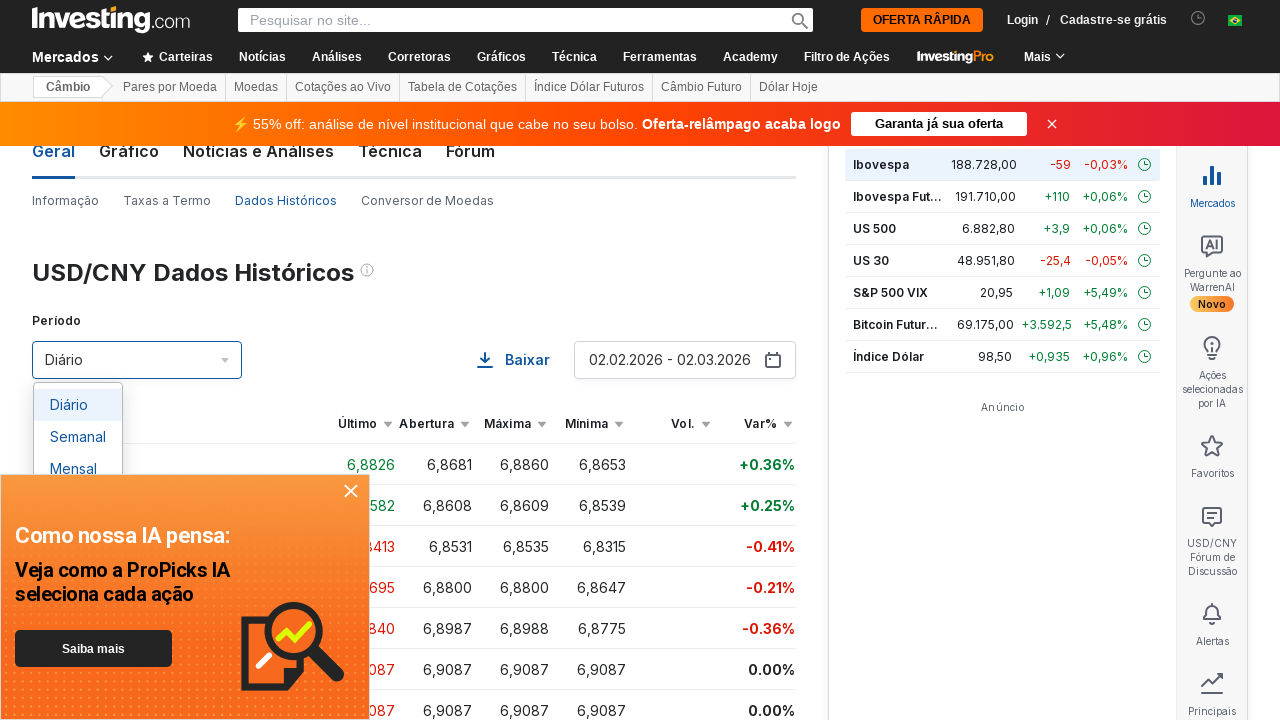

Clicked on 'Mensal' (Monthly) option from dropdown menu at (74, 469) on .historical-data-v2_menu-row-text__ZgtVH:has-text('Mensal')
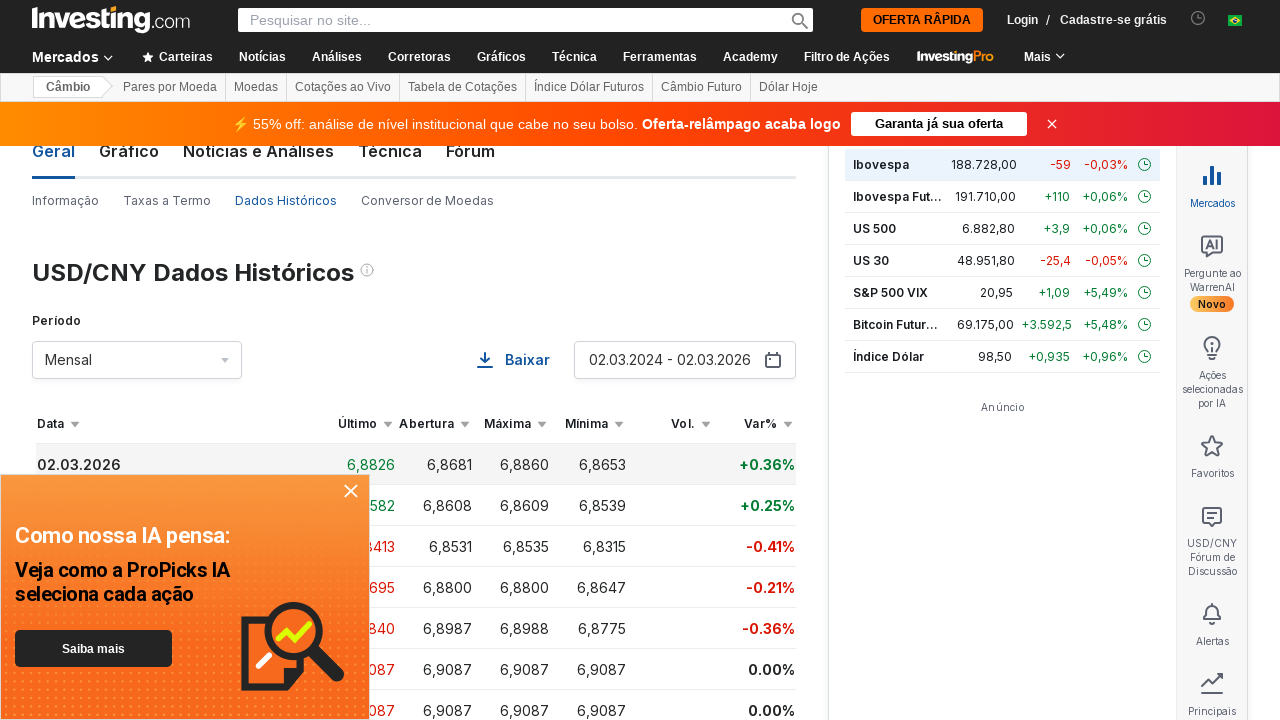

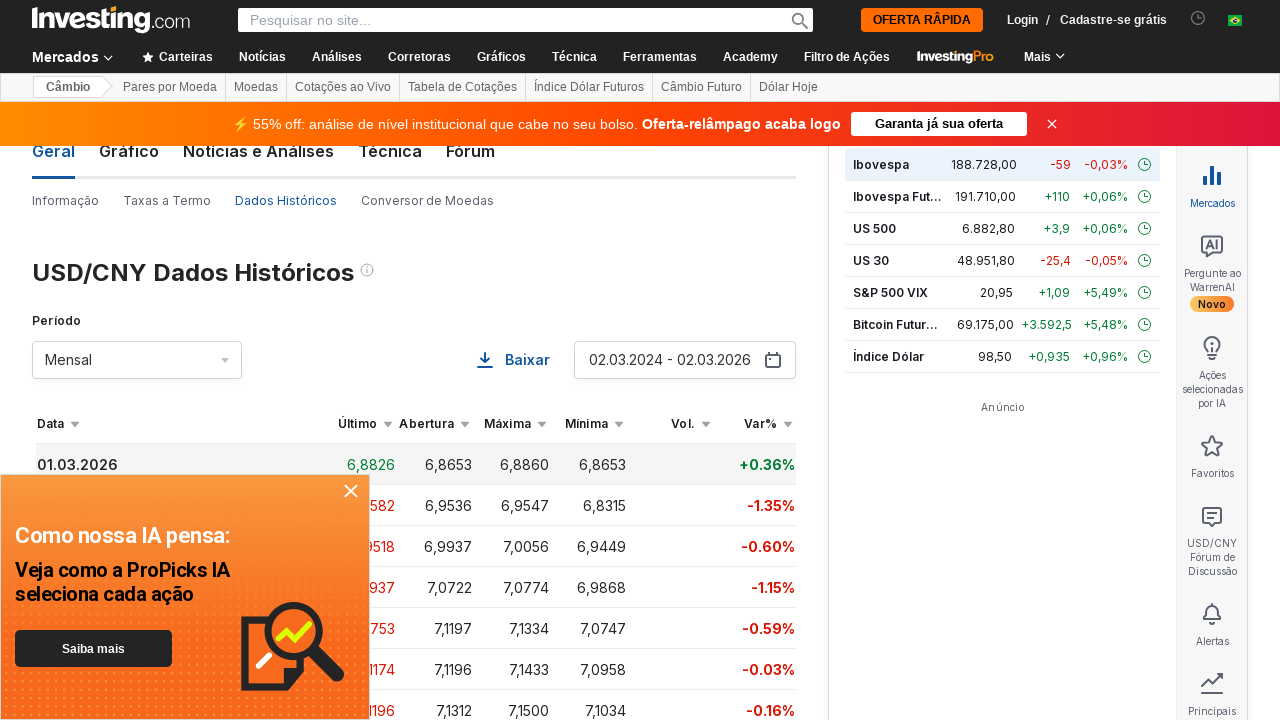